Tests clicking the "Make Appointment" button on the CURA Healthcare demo site homepage to verify navigation functionality.

Starting URL: https://katalon-demo-cura.herokuapp.com/

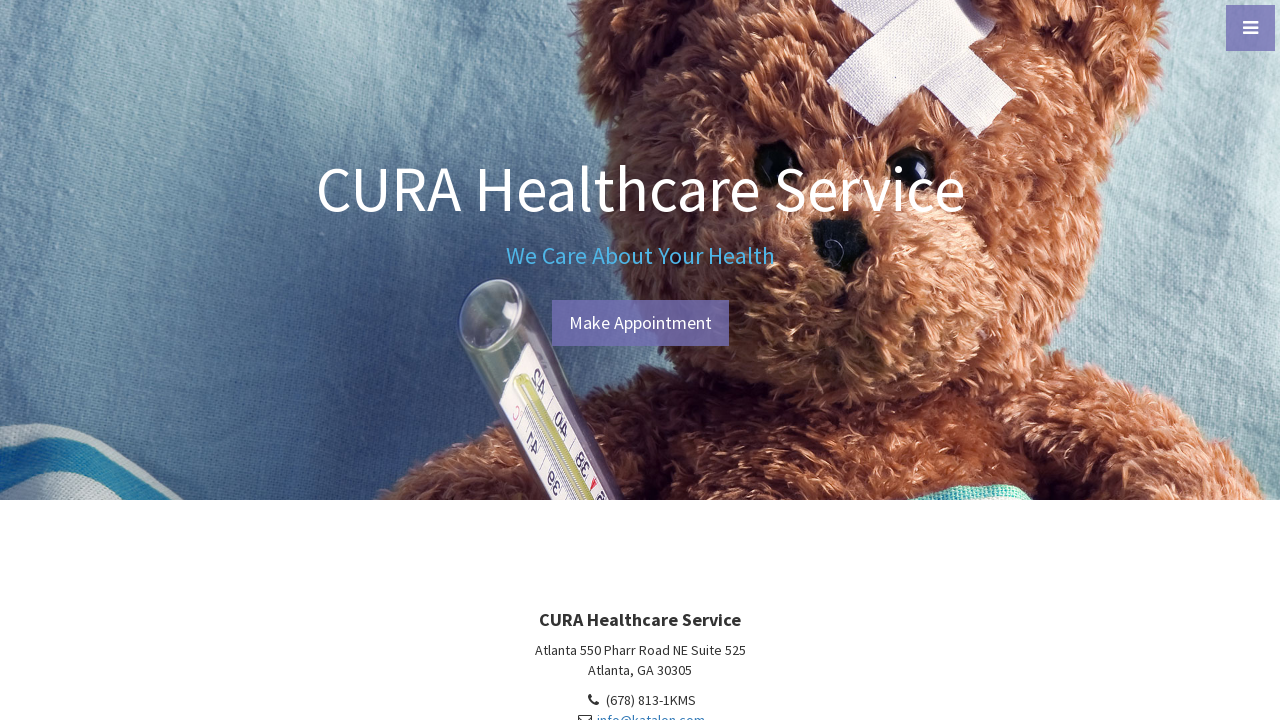

Clicked the 'Make Appointment' button on CURA Healthcare homepage at (640, 323) on #btn-make-appointment
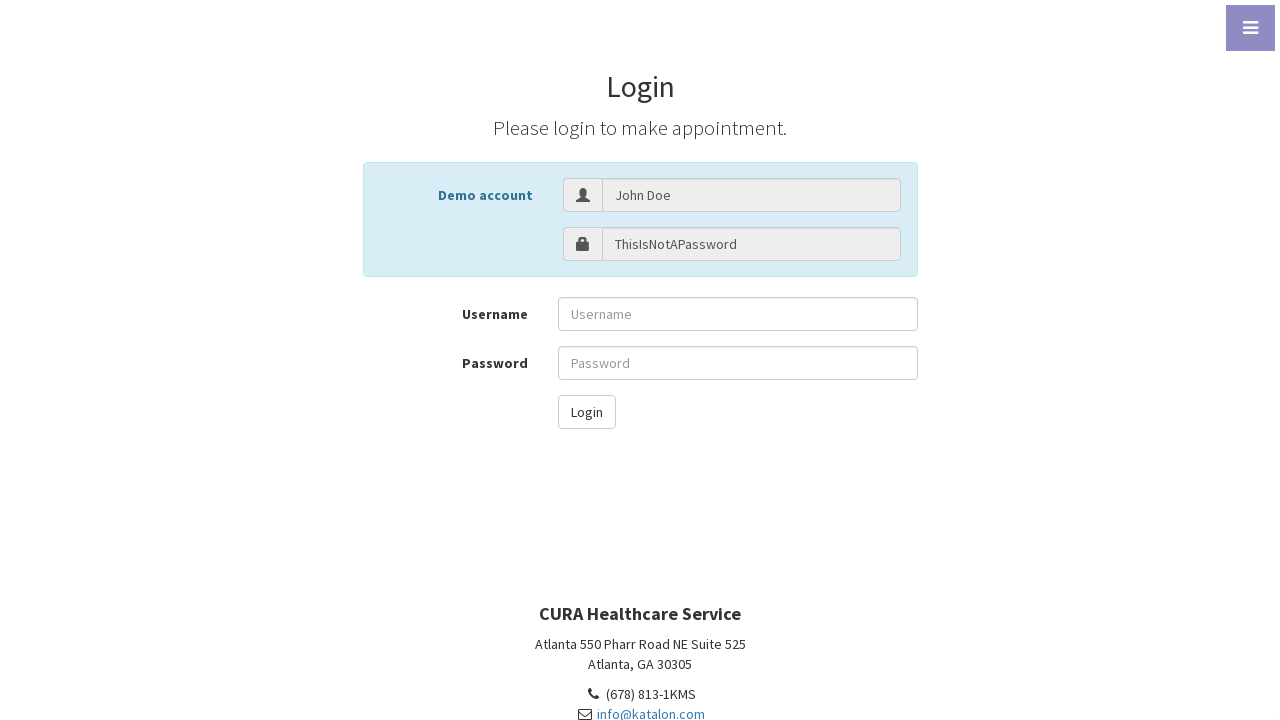

Waited for page navigation to complete after clicking Make Appointment button
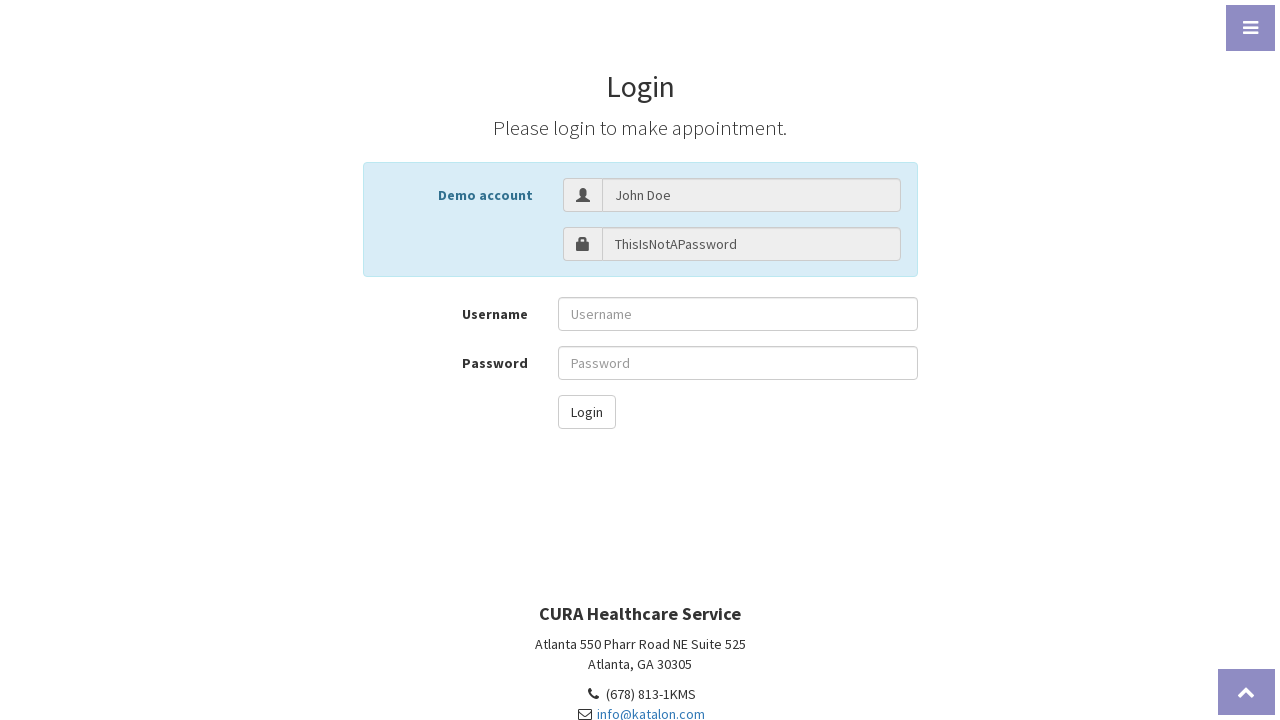

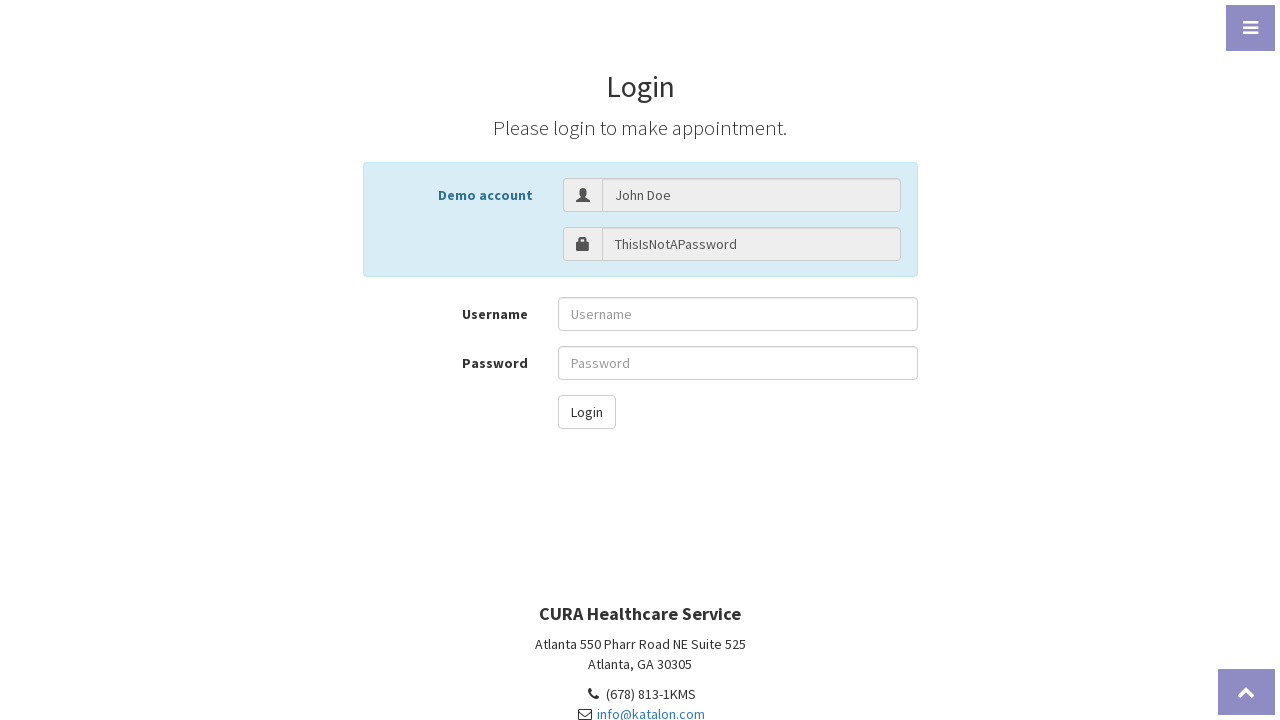